Navigates to a test blog page and clicks on a link that opens a popup window

Starting URL: http://omayo.blogspot.com/

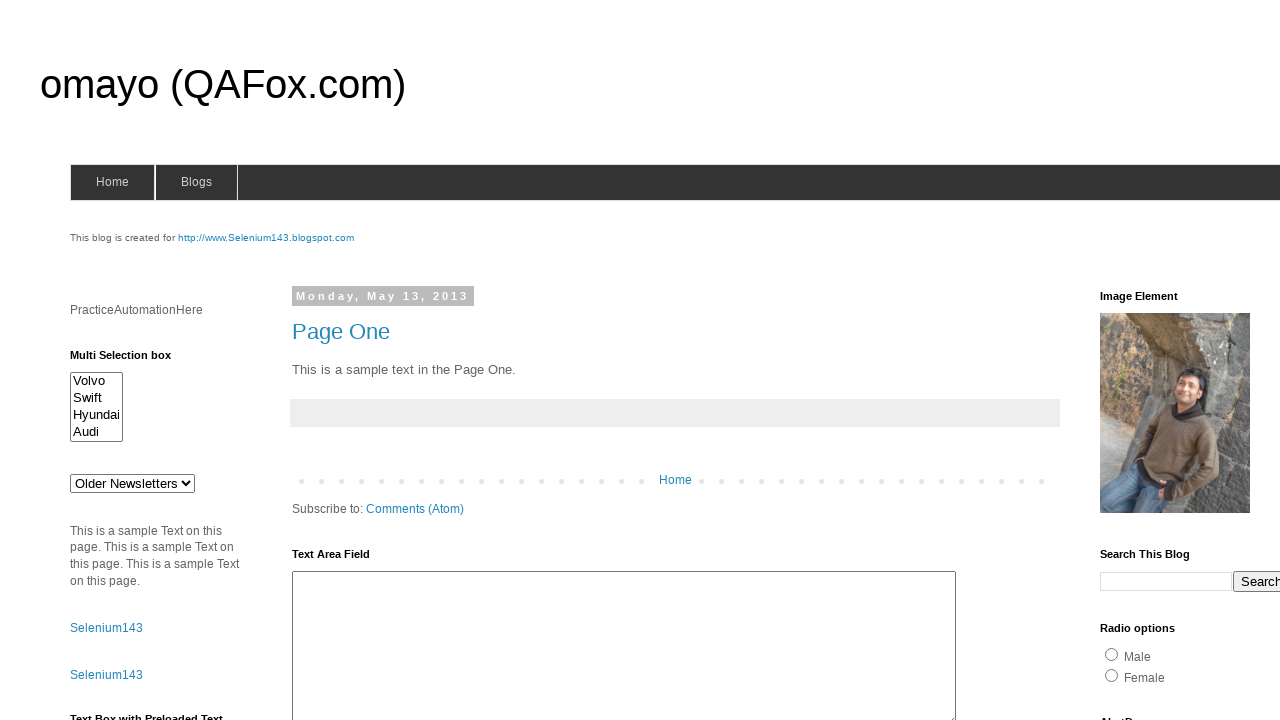

Waited for page to reach domcontentloaded state
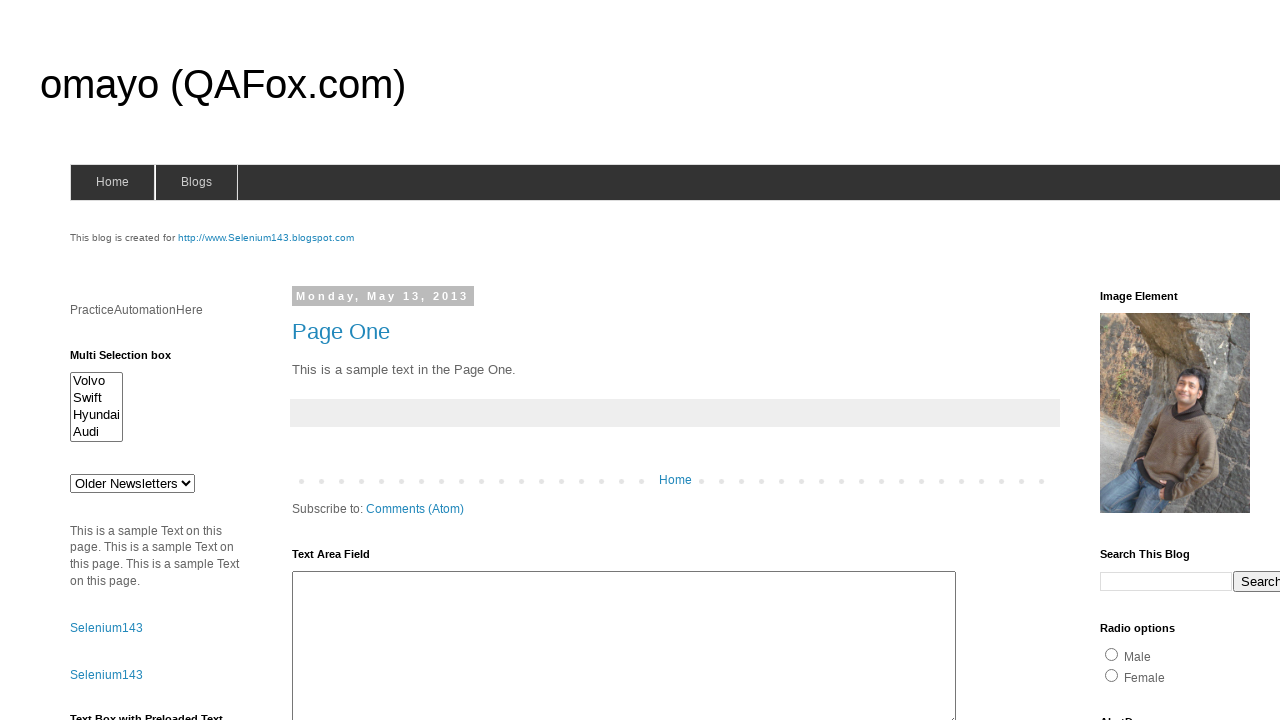

Clicked on 'Open a popup window' link at (132, 360) on text=Open a popup window
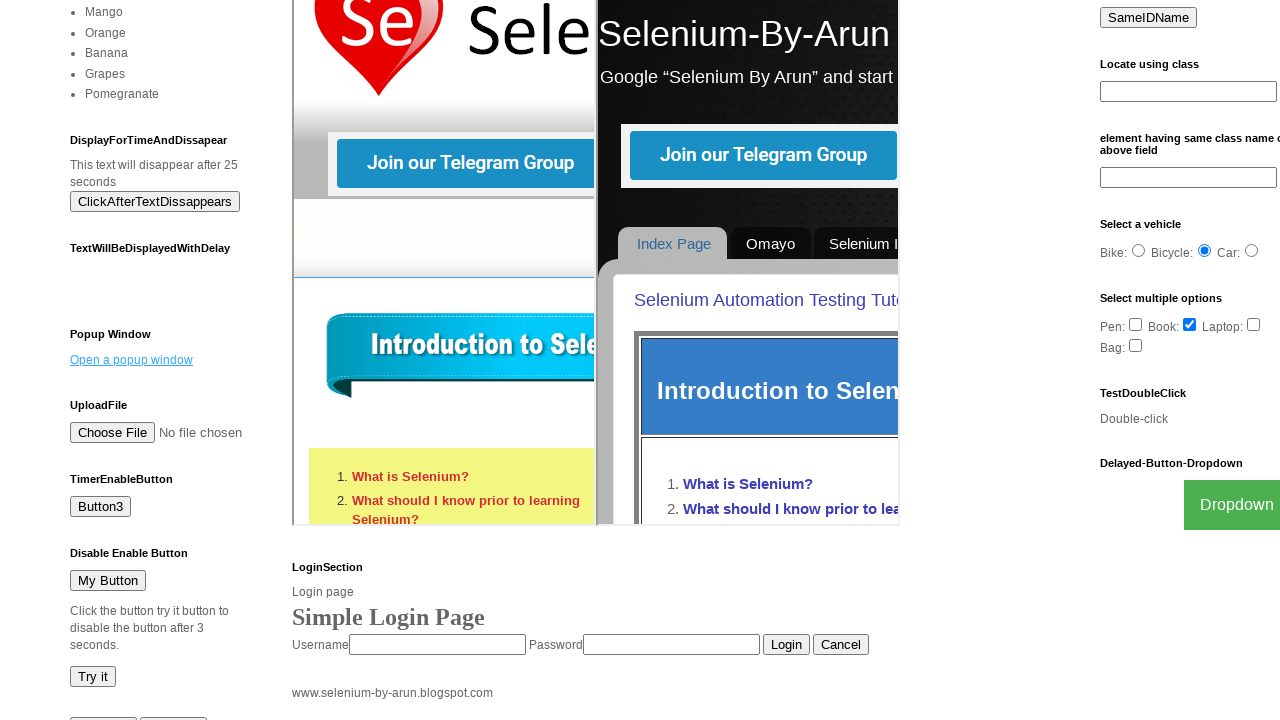

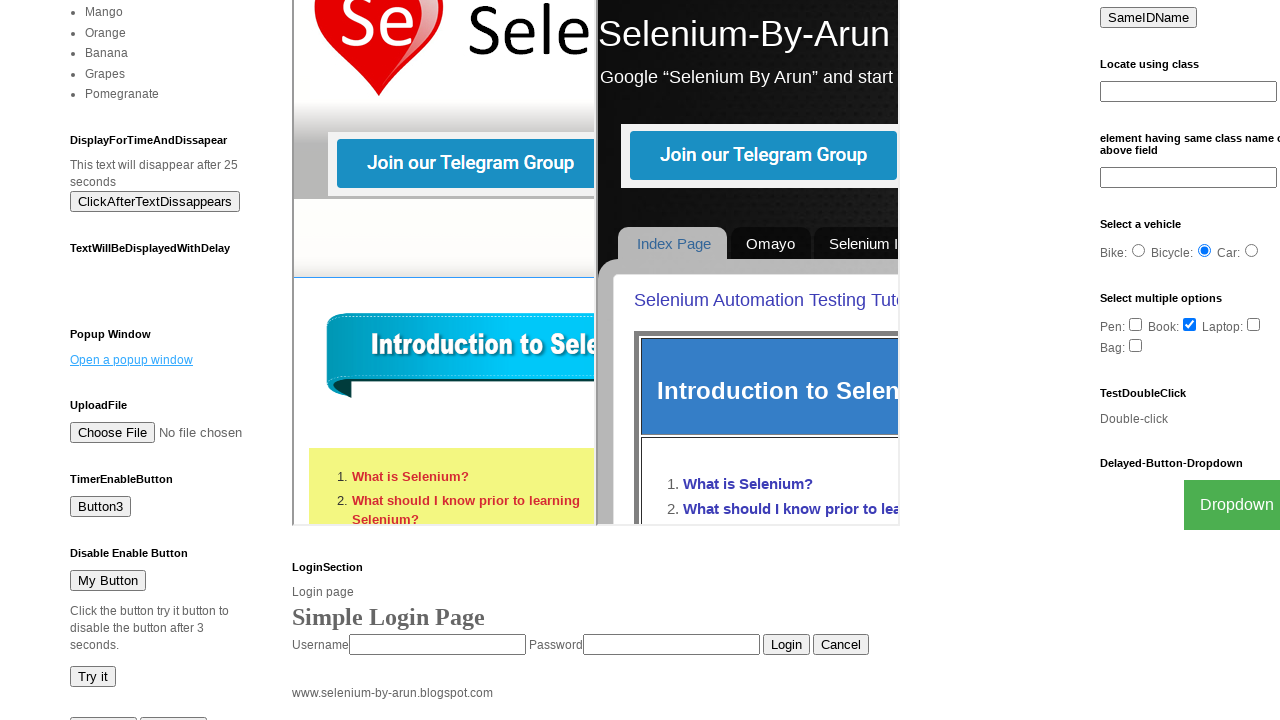